Fills out a practice form with name, email, mobile, subject and address fields, then submits the form

Starting URL: https://www.tutorialspoint.com/selenium/practice/selenium_automation_practice.php

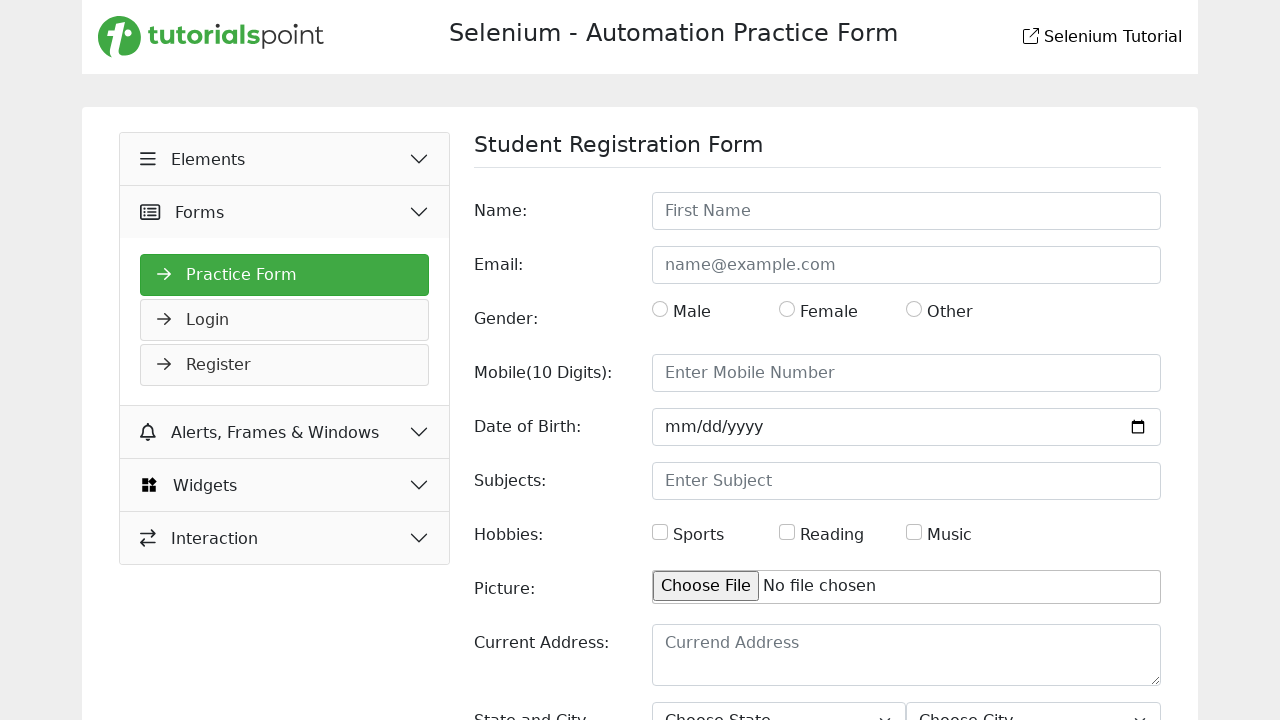

Filled name field with 'Dilna' using AND condition xpath on //input[@id='name' and @name='name']
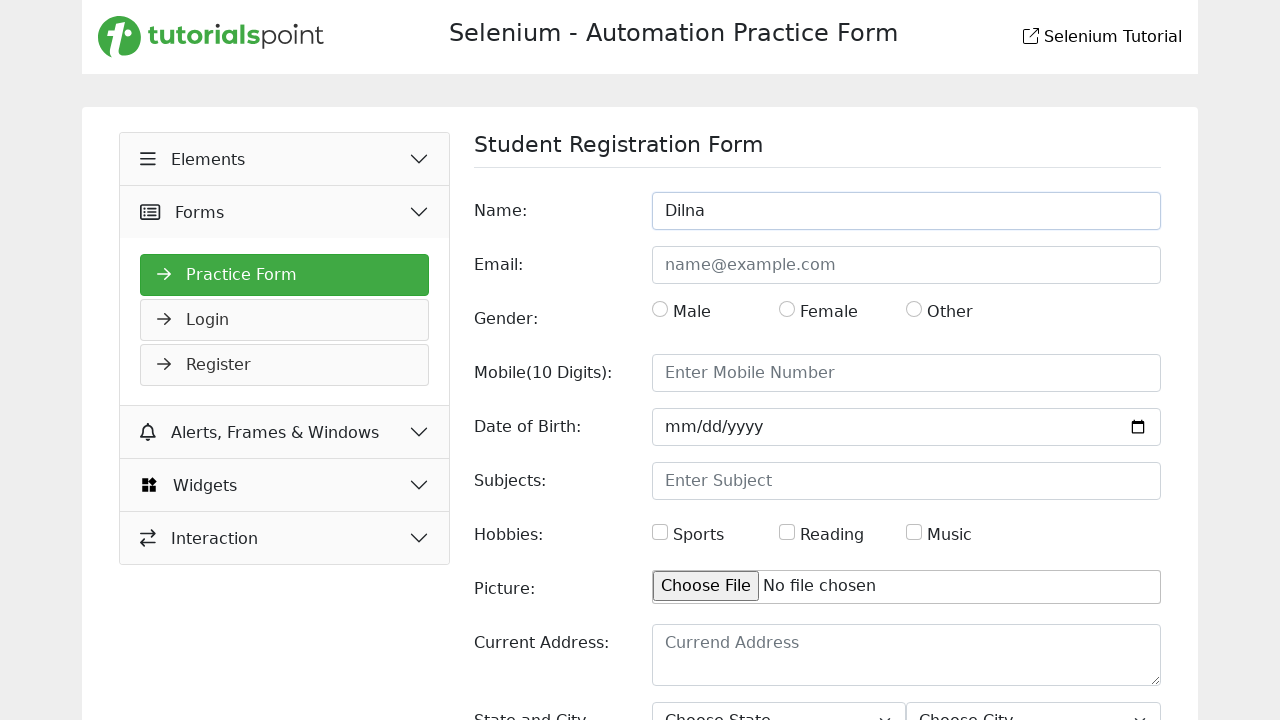

Filled email field with 'dilnavyga33@gmail.com' using OR condition xpath on //input[@id='email' or @name='email']
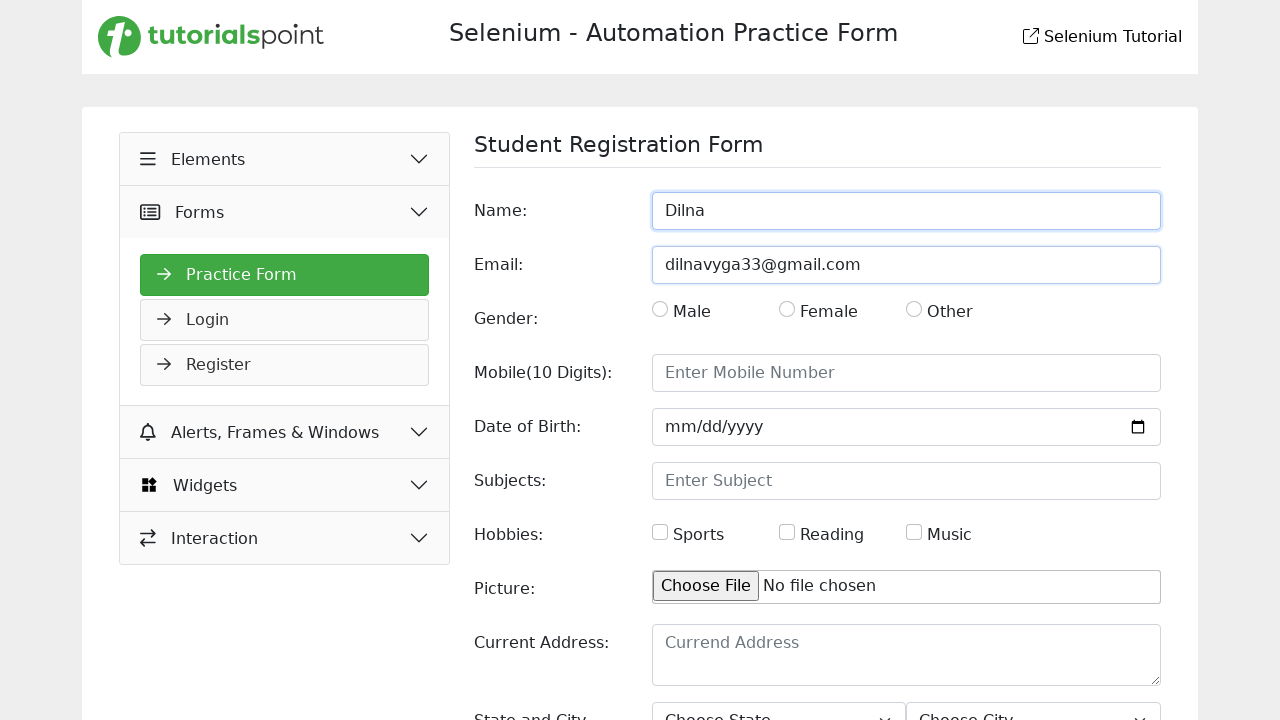

Filled mobile field with '8848399090' using OR condition xpath on //input[@id='mobile' or @name='mobile']
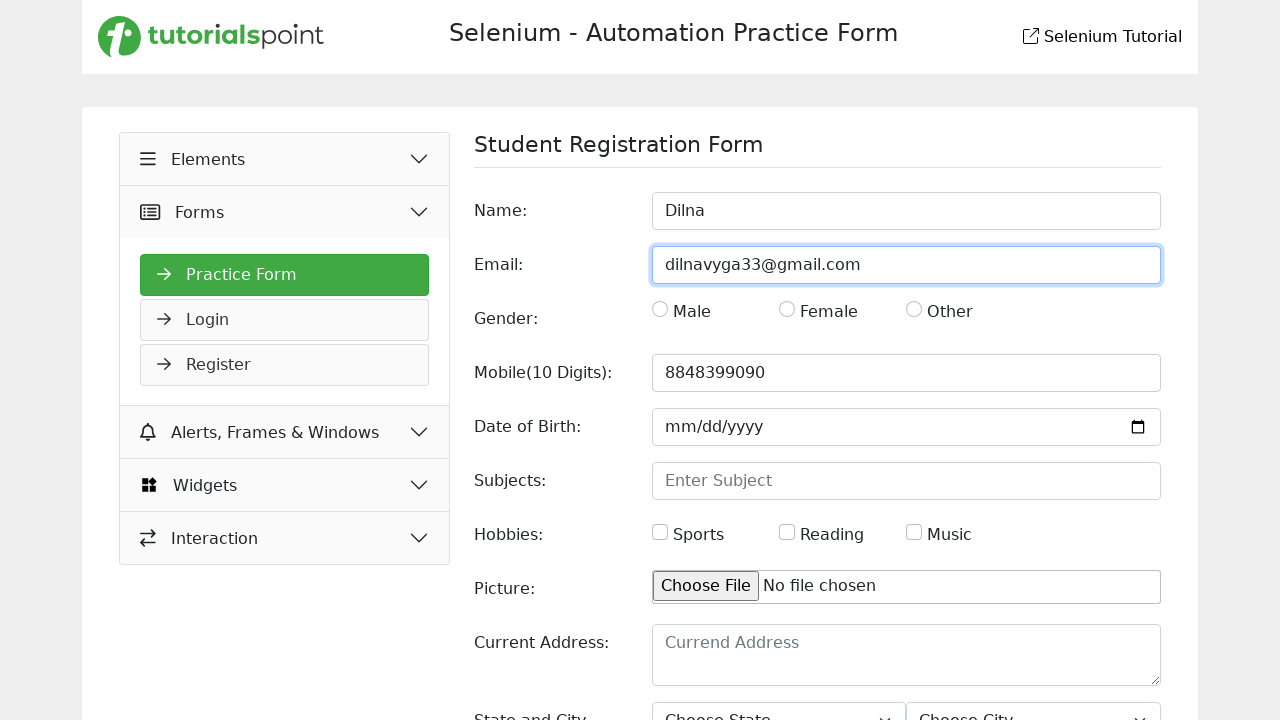

Filled subject field with 'selenium' using starts-with xpath on //input[starts-with(@id,'sub')]
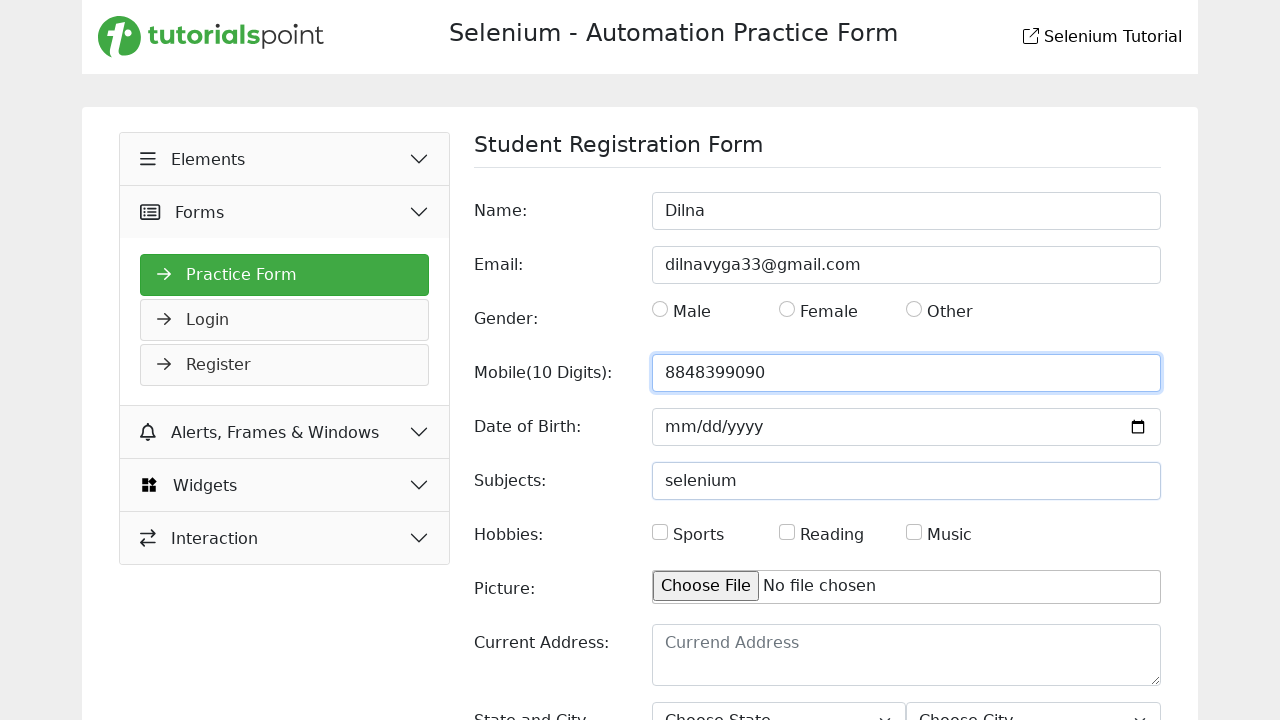

Filled address field with 'vyga,vatakara,kozhikode' using contains xpath on //textarea[contains(@id,'picture')]
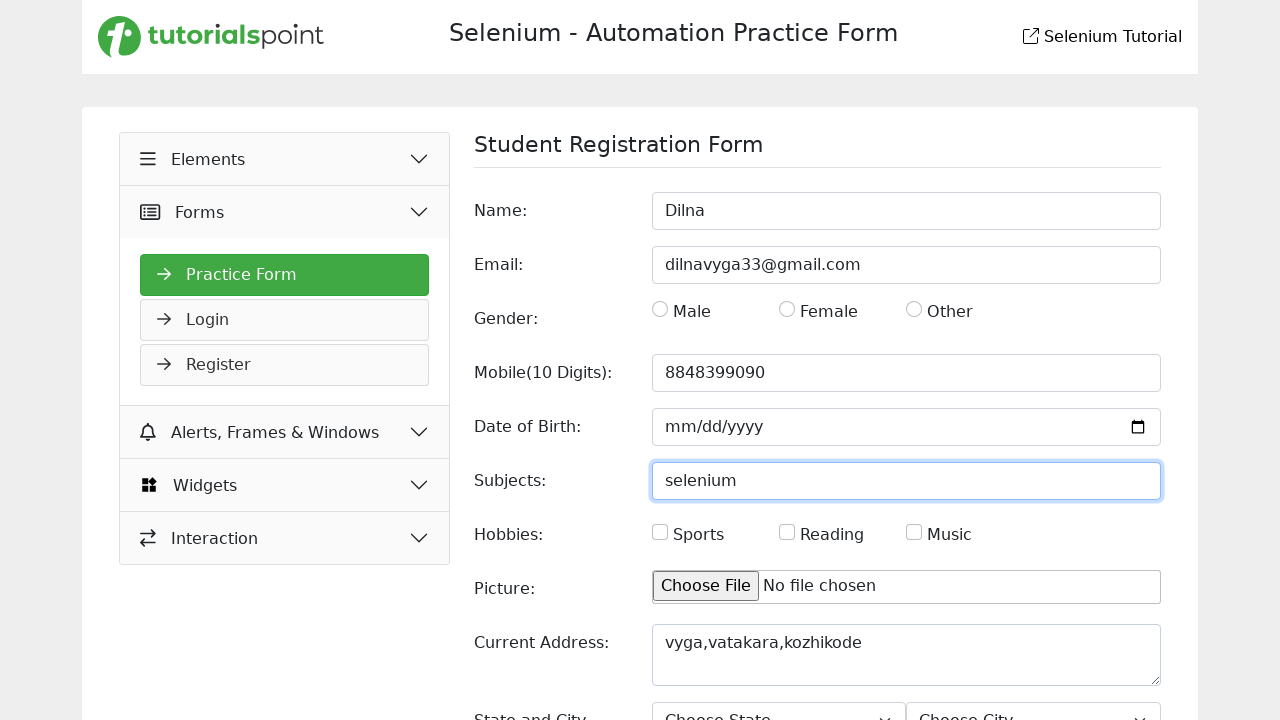

Clicked submit button to submit the form at (1126, 621) on xpath=//input[@class='btn btn-primary']
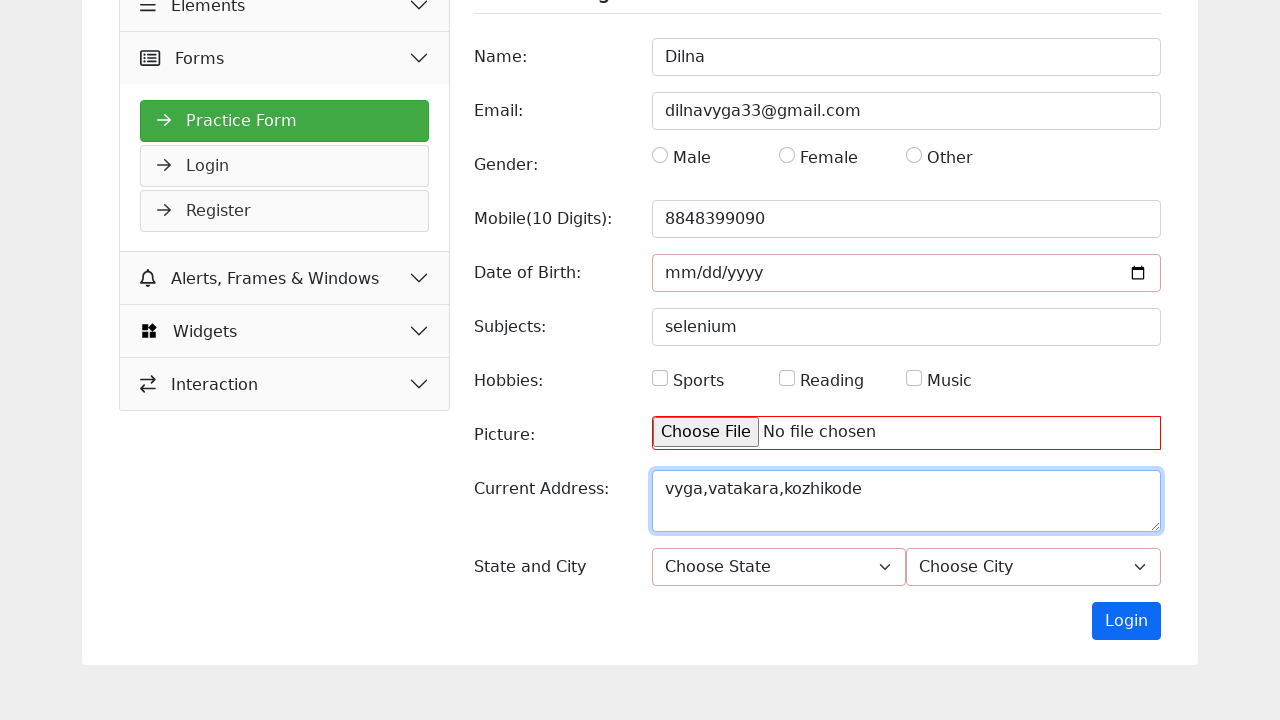

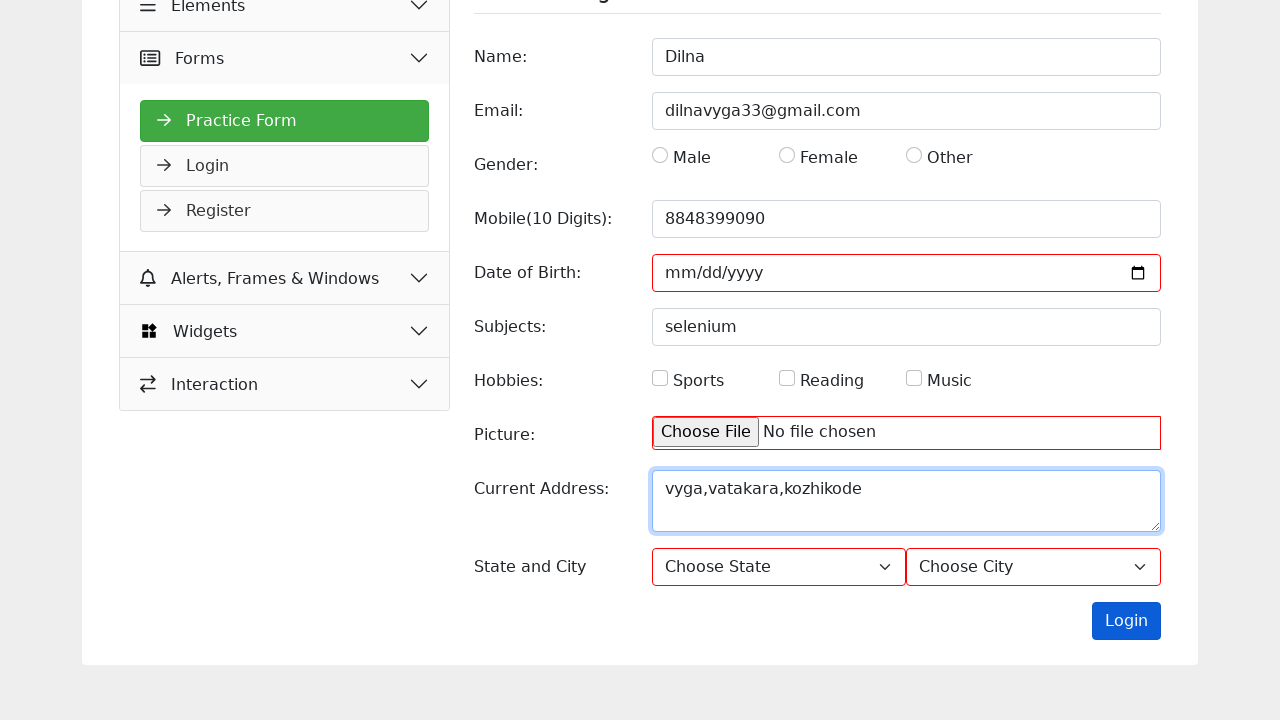